Tests an e-commerce flow by adding specific items to cart, proceeding to checkout, and applying a promo code

Starting URL: https://rahulshettyacademy.com/seleniumPractise/

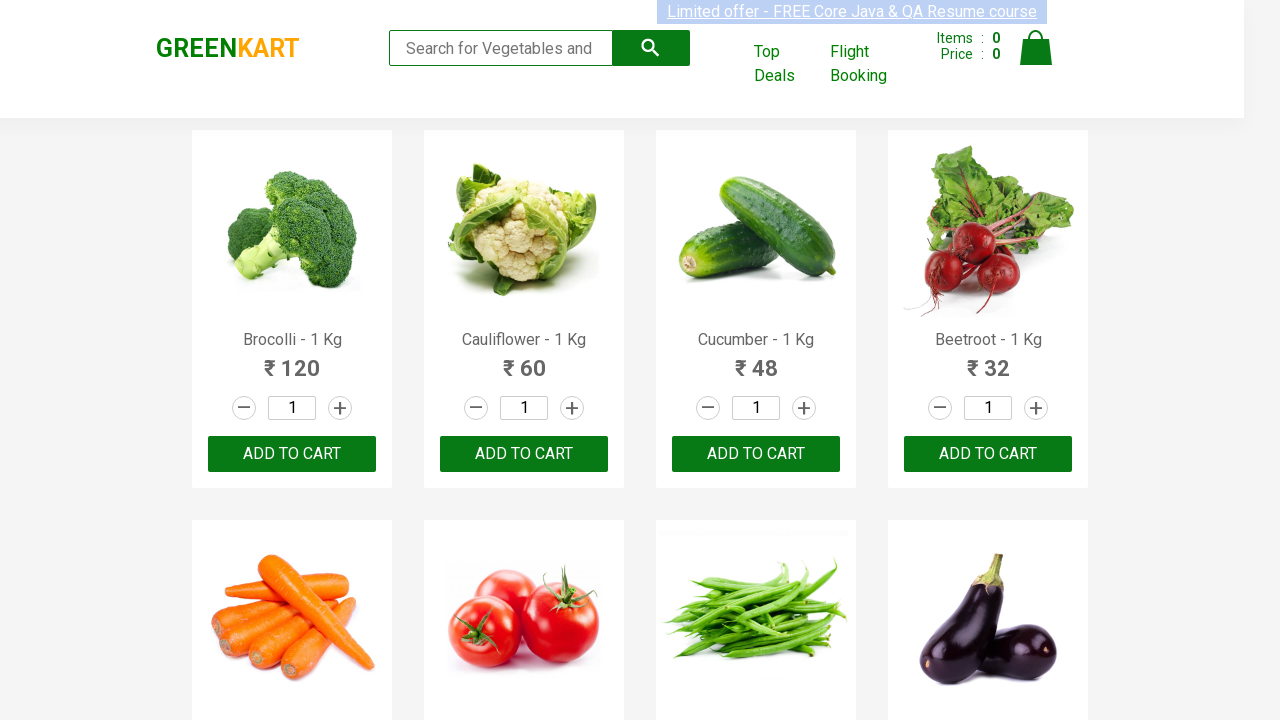

Retrieved all product names from the page
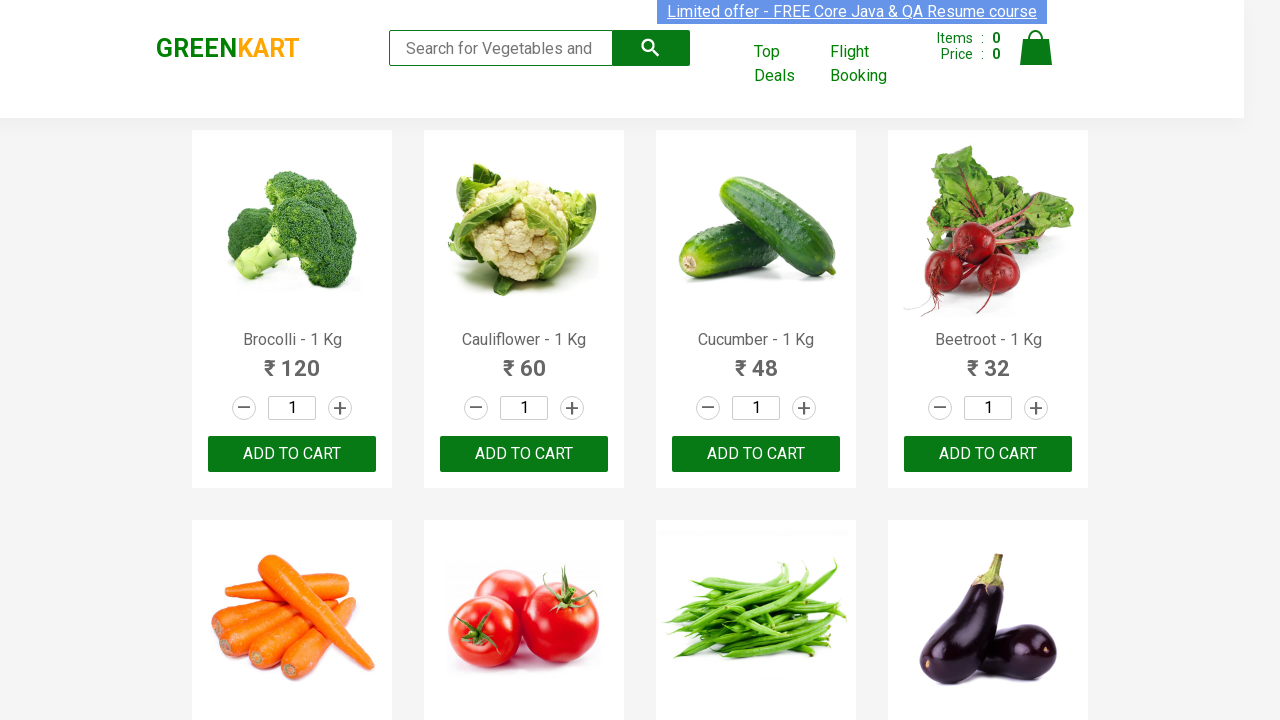

Added Brocolli to cart at (292, 454) on div.product-action > button >> nth=0
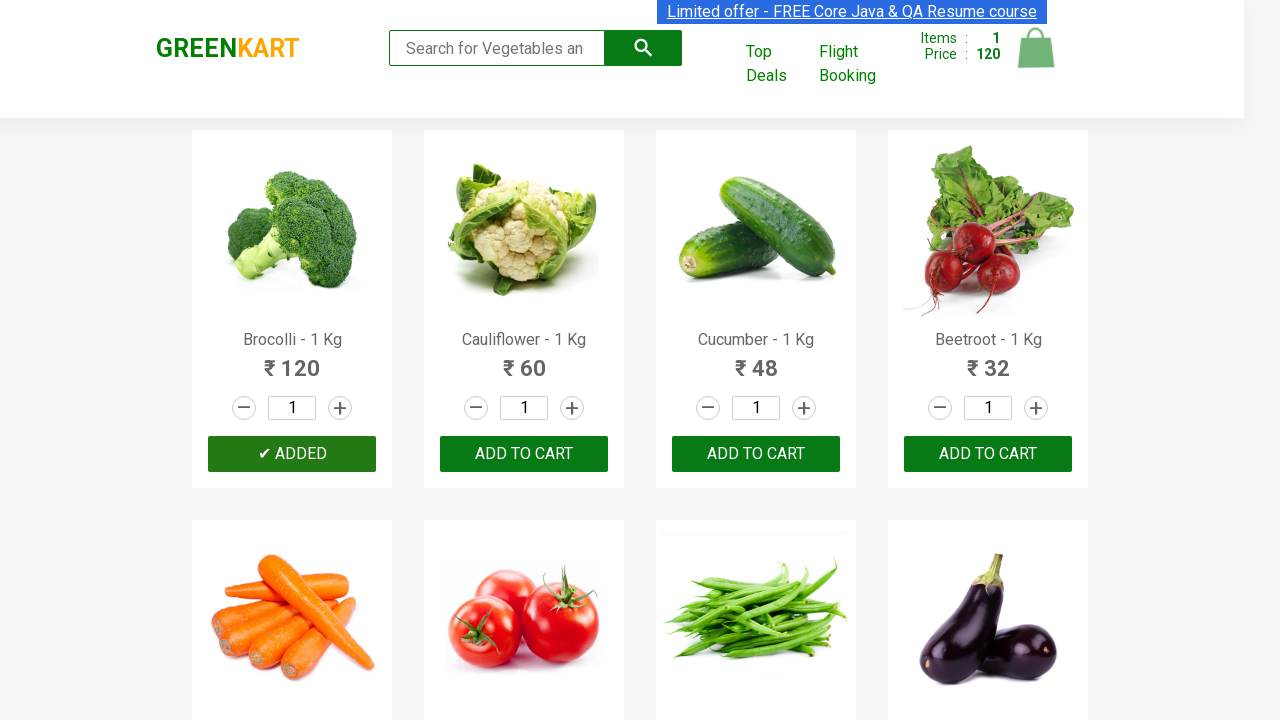

Added Cucumber to cart at (756, 454) on div.product-action > button >> nth=2
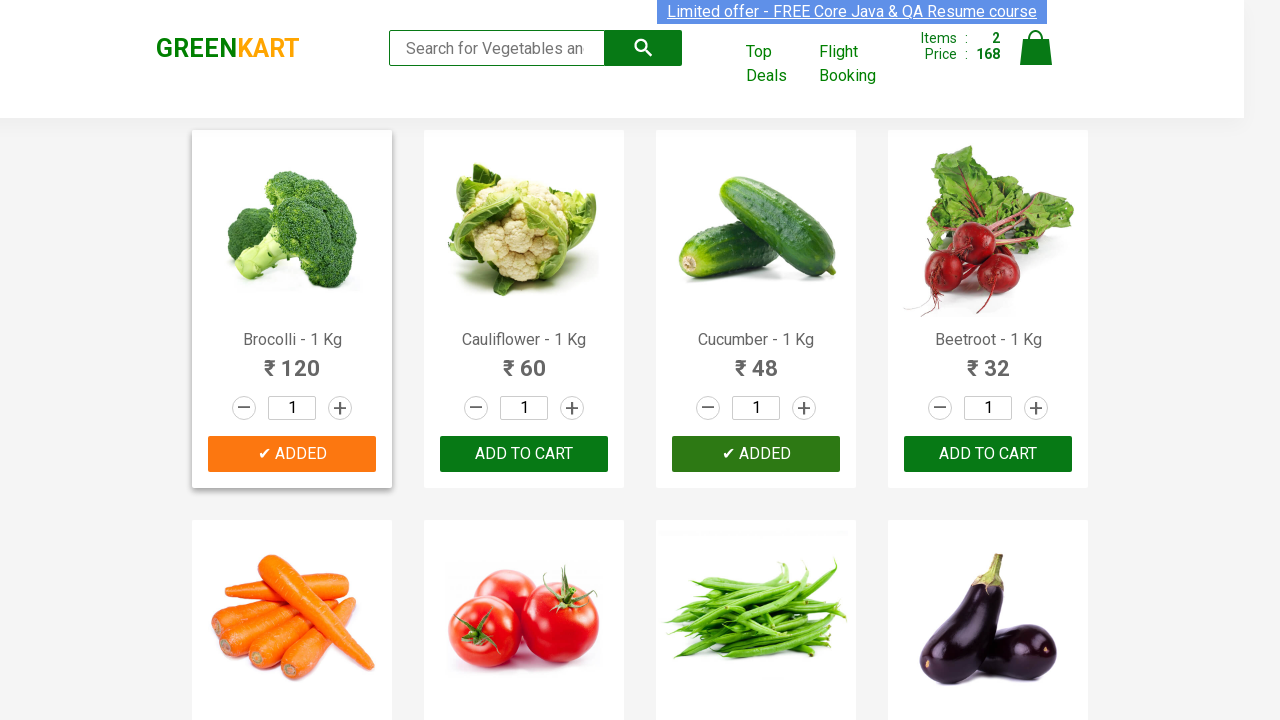

Added Beetroot to cart at (988, 454) on div.product-action > button >> nth=3
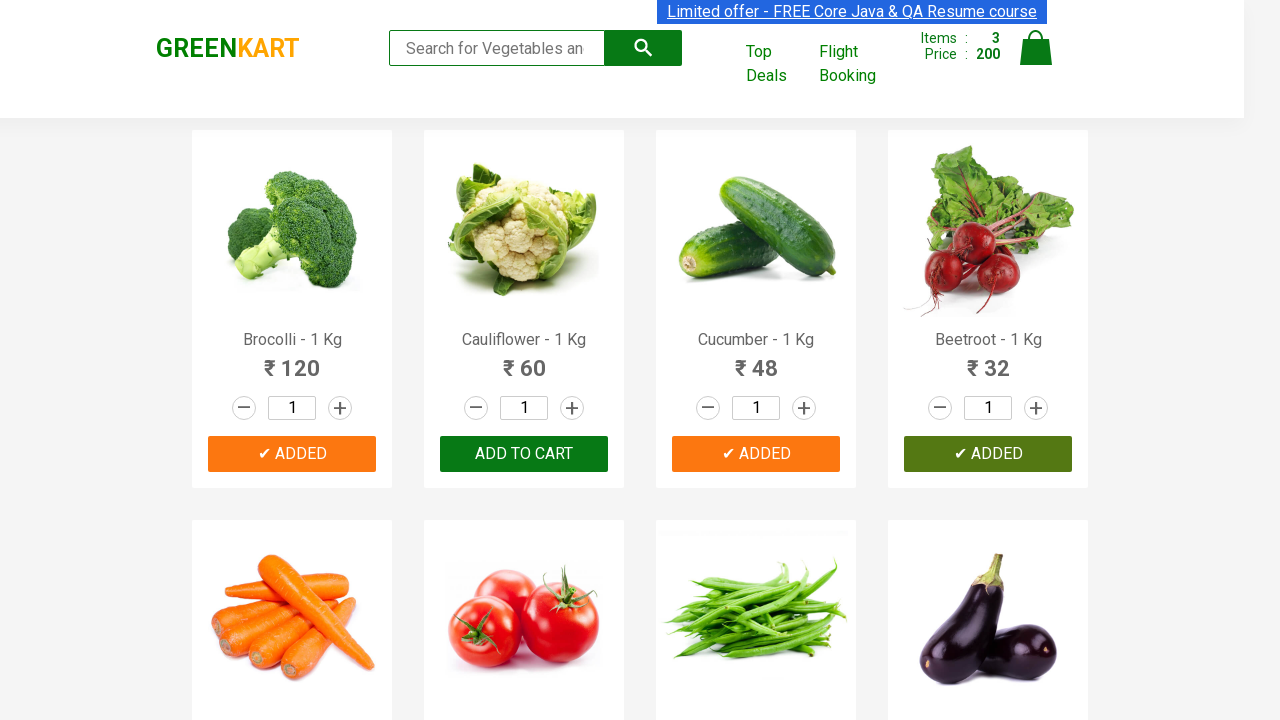

Clicked on cart icon to view cart at (1036, 48) on img[alt='Cart']
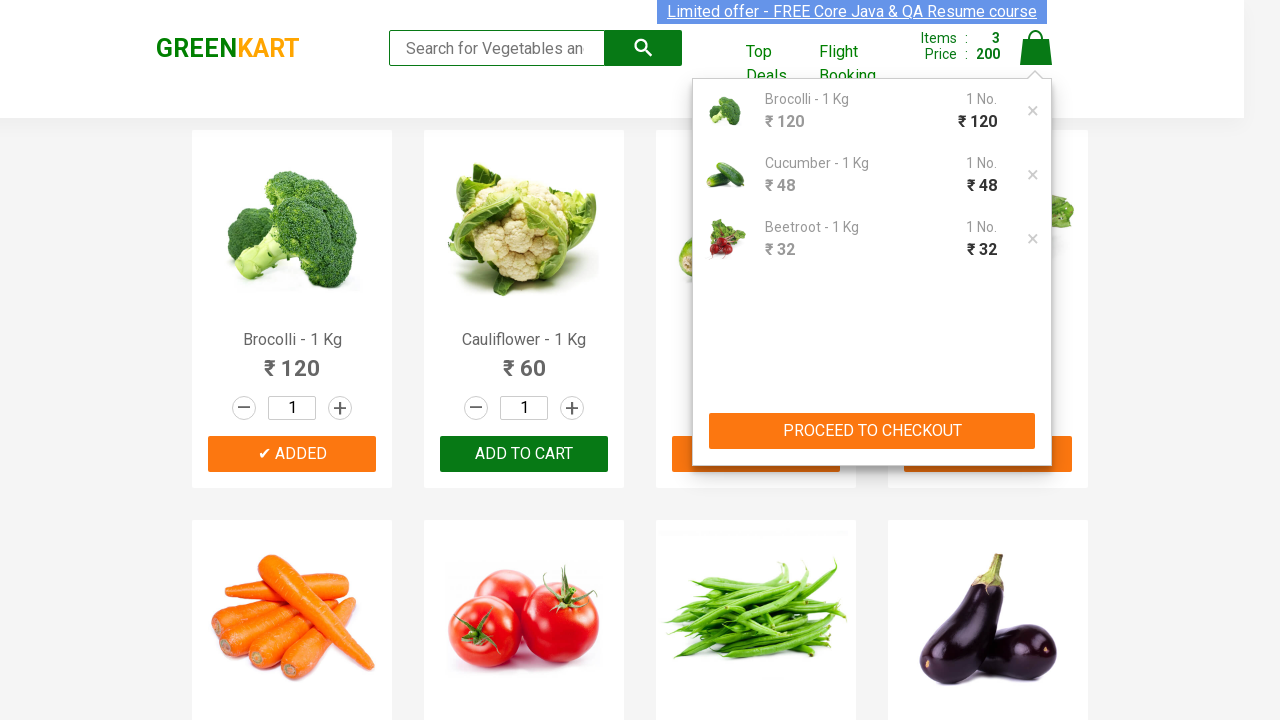

Clicked PROCEED TO CHECKOUT button at (872, 431) on button:has-text('PROCEED TO CHECKOUT')
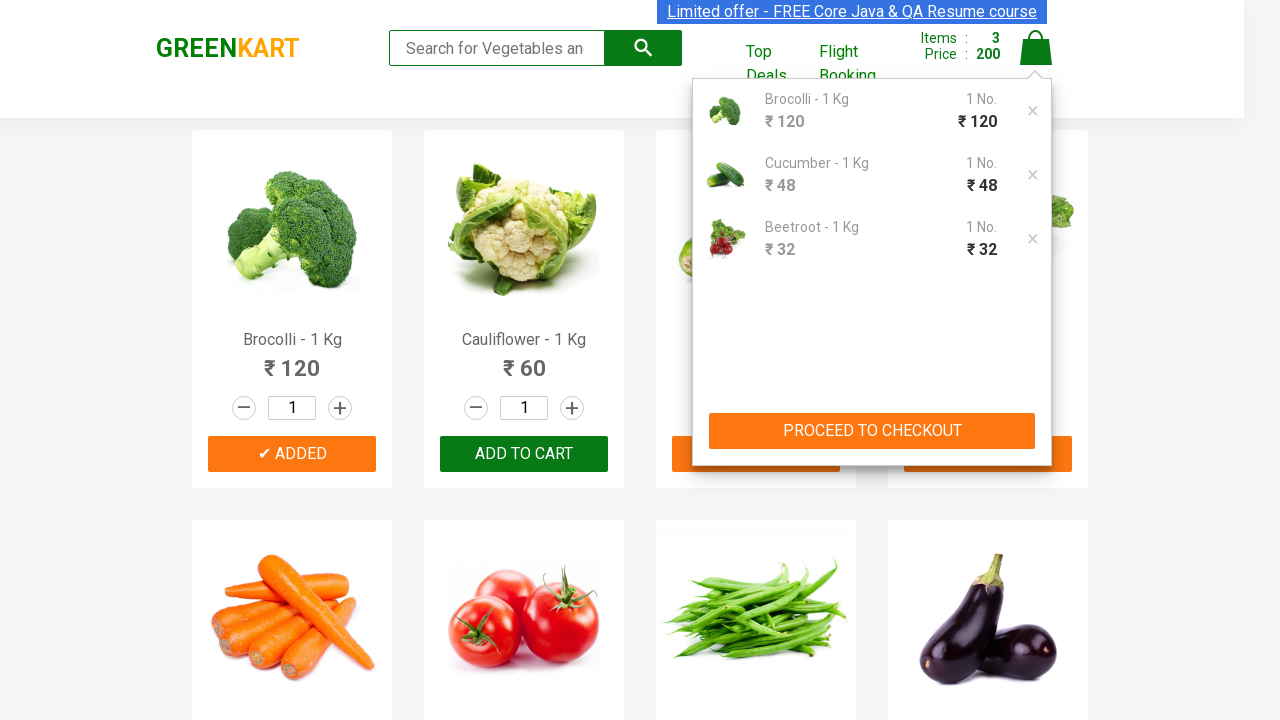

Promo code input field is now visible
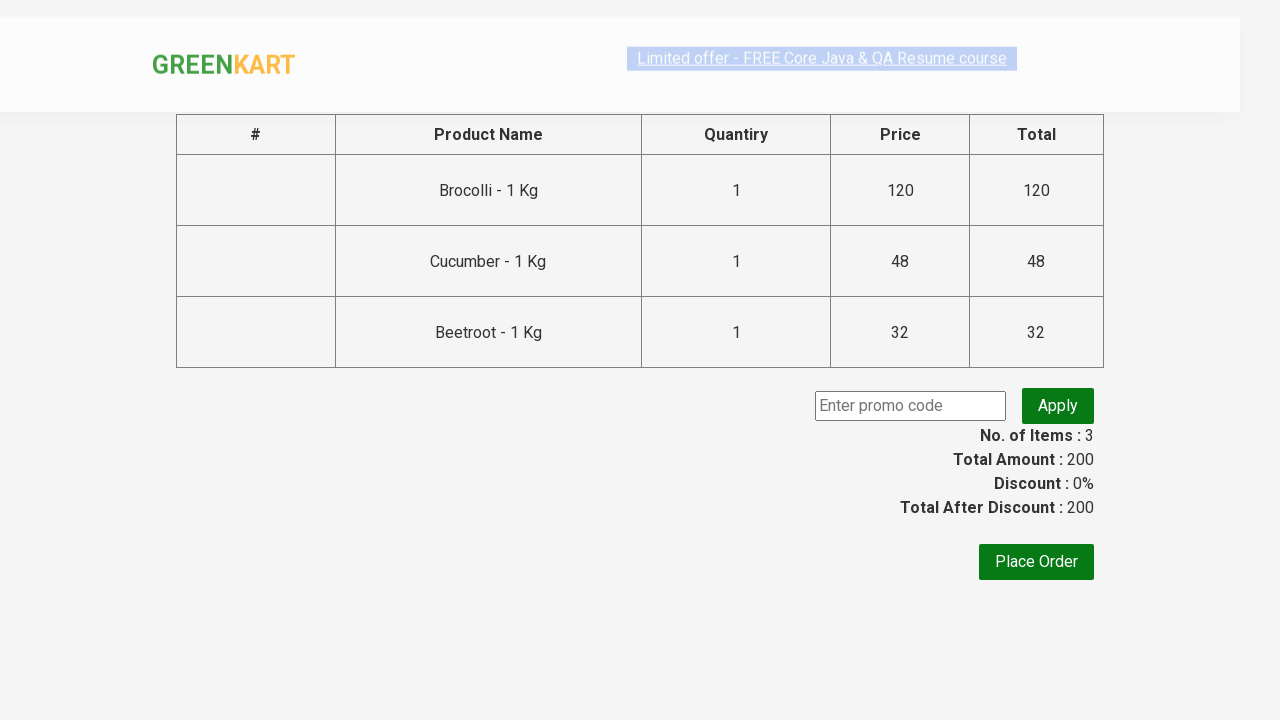

Entered promo code 'rahulshettyacademy' into the input field on input[placeholder='Enter promo code']
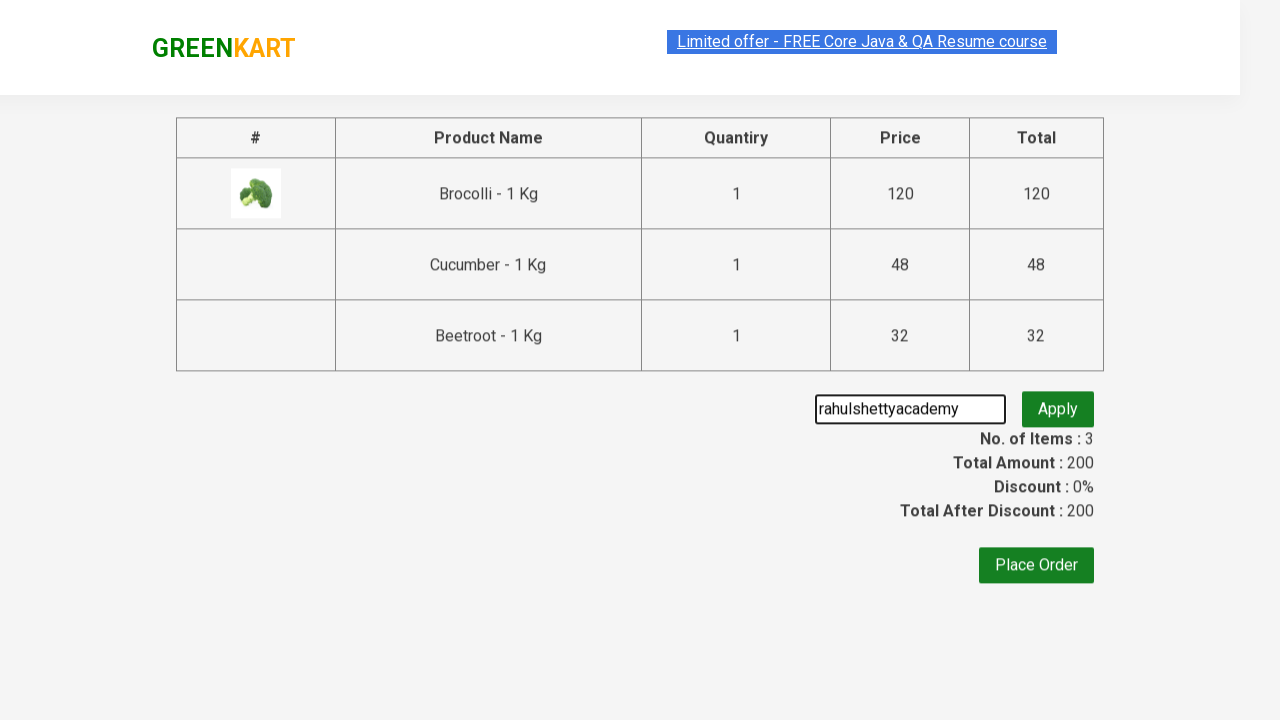

Clicked Apply promo button to apply the discount code at (1058, 406) on button.promoBtn
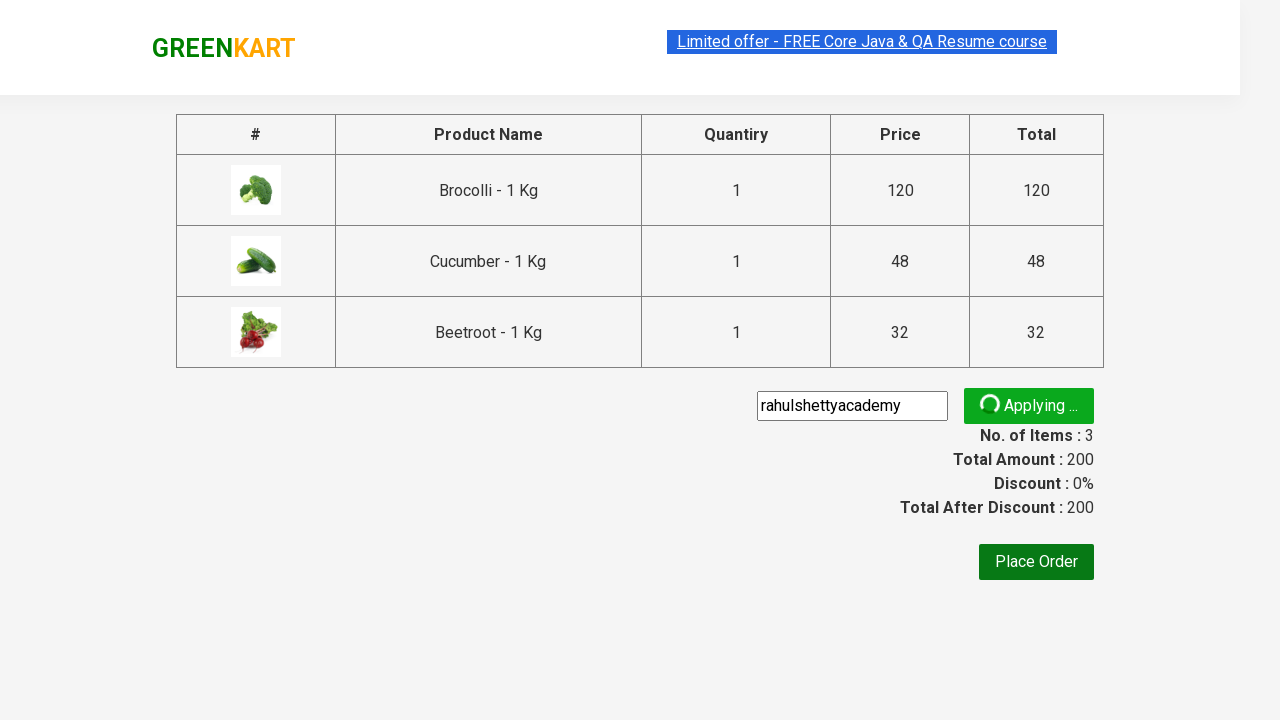

Promo code was successfully applied and discount information displayed
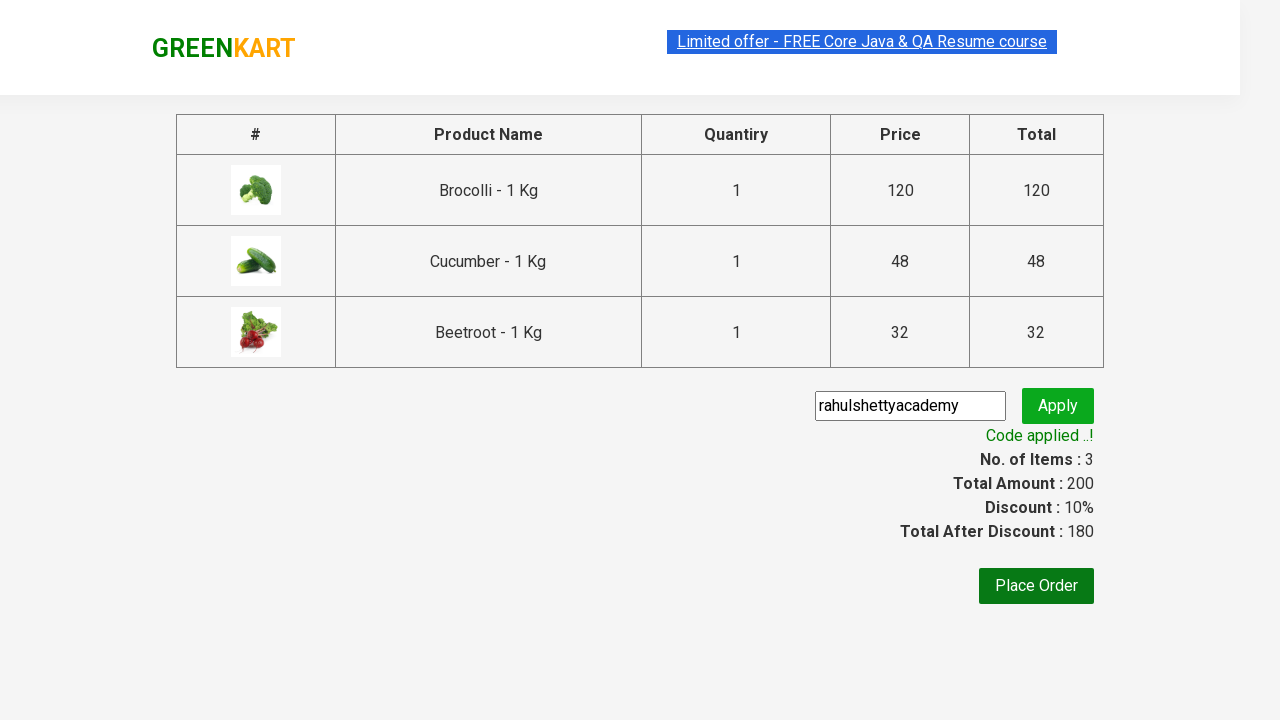

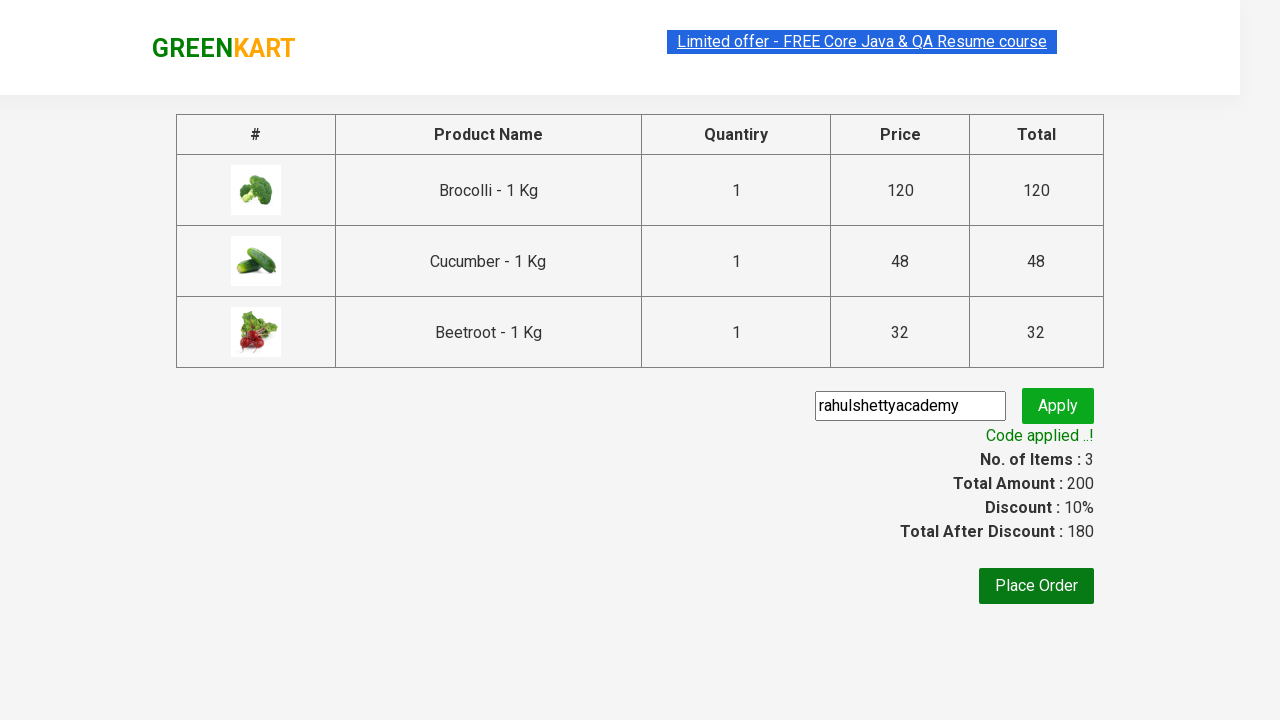